Navigates to a links demo page, finds all links containing "Home" text, clicks the second one, then navigates back

Starting URL: https://demoqa.com/links

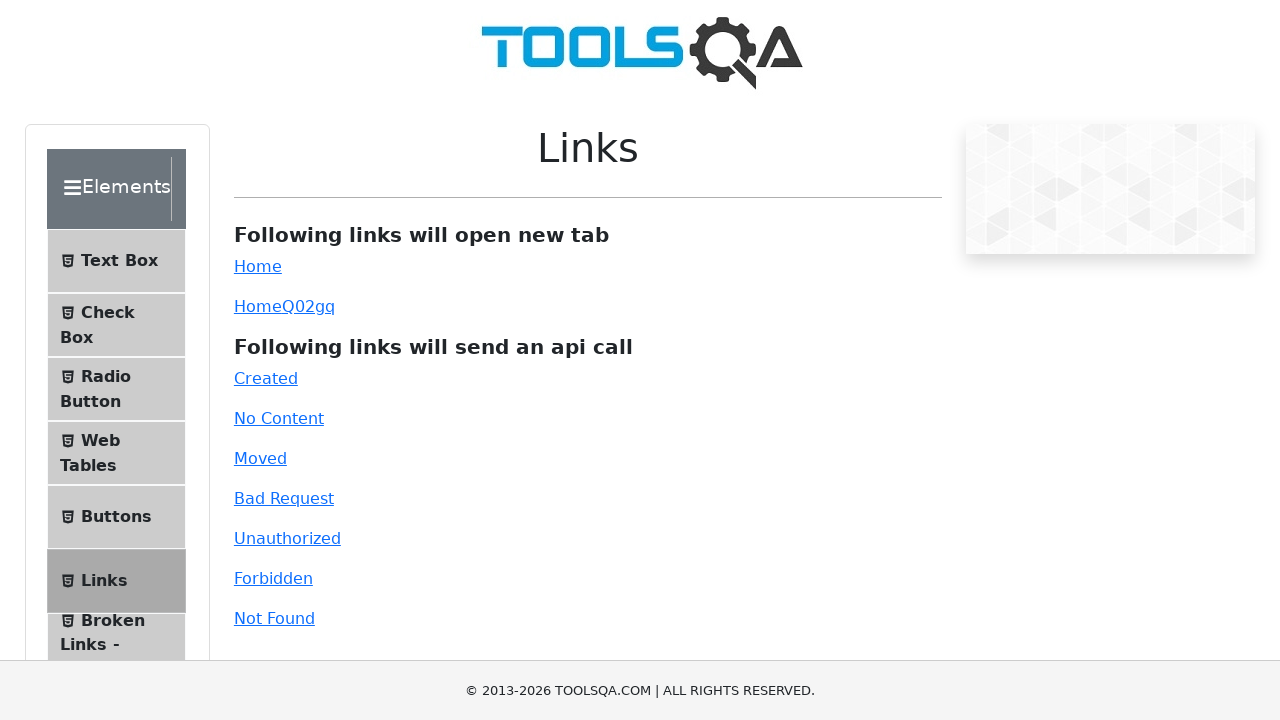

Navigated to links demo page at https://demoqa.com/links
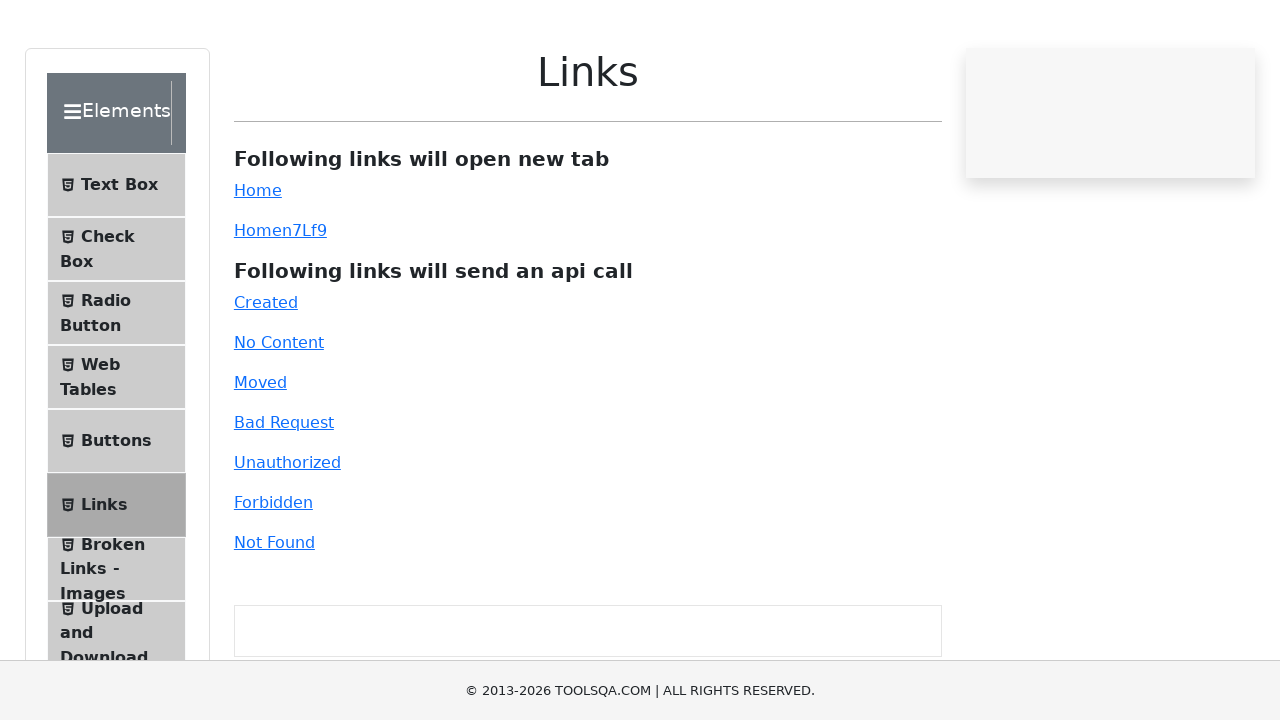

Found all links containing 'Home' text
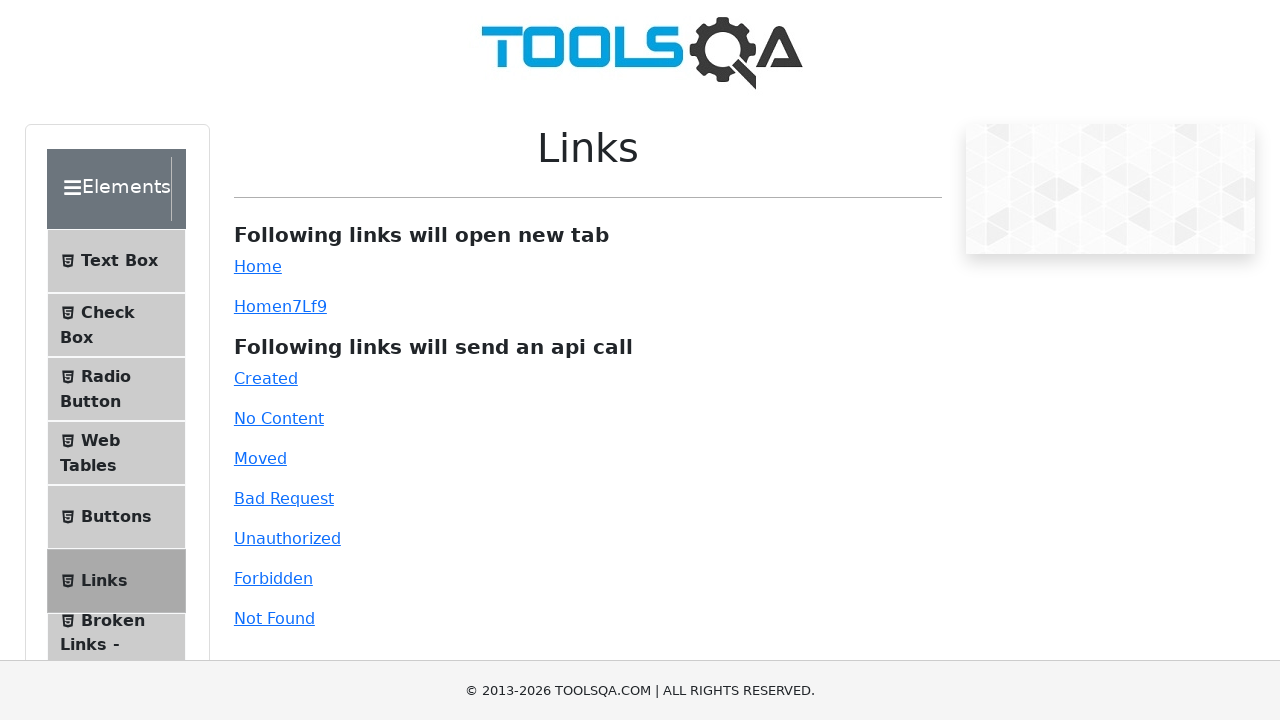

Clicked the second 'Home' link at (258, 306) on a:has-text('Home') >> nth=1
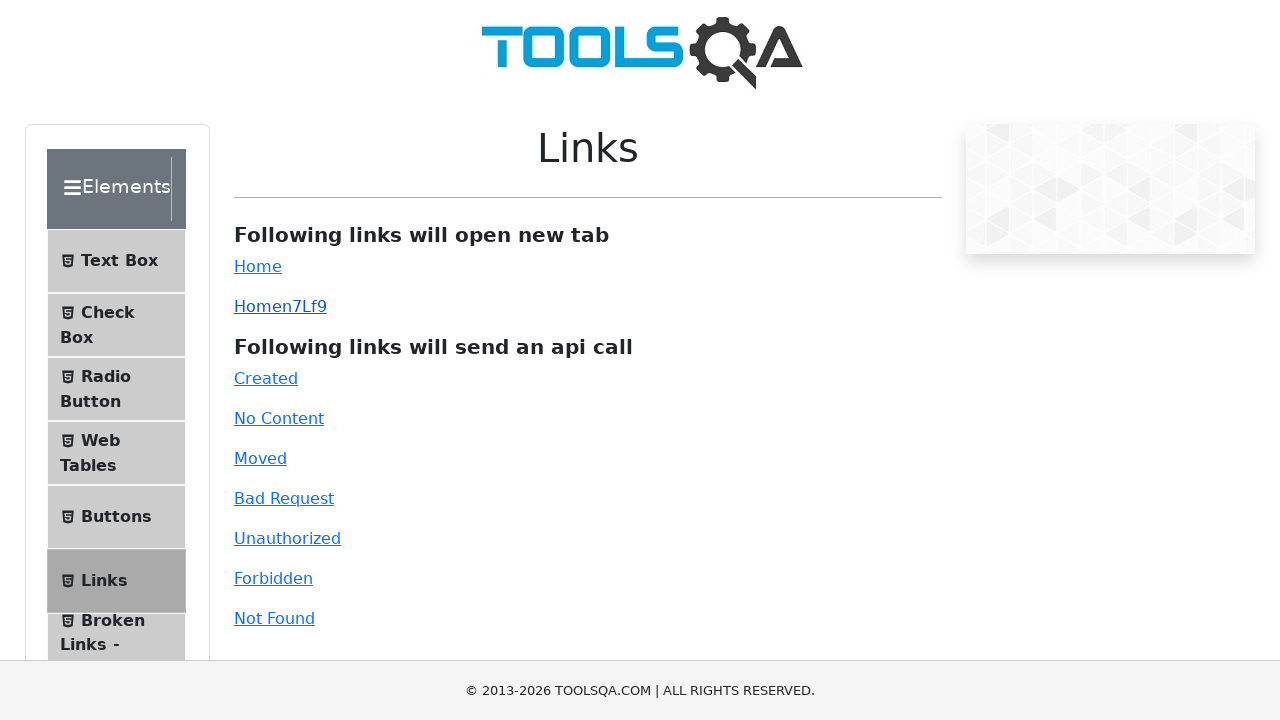

Navigated back to the previous page
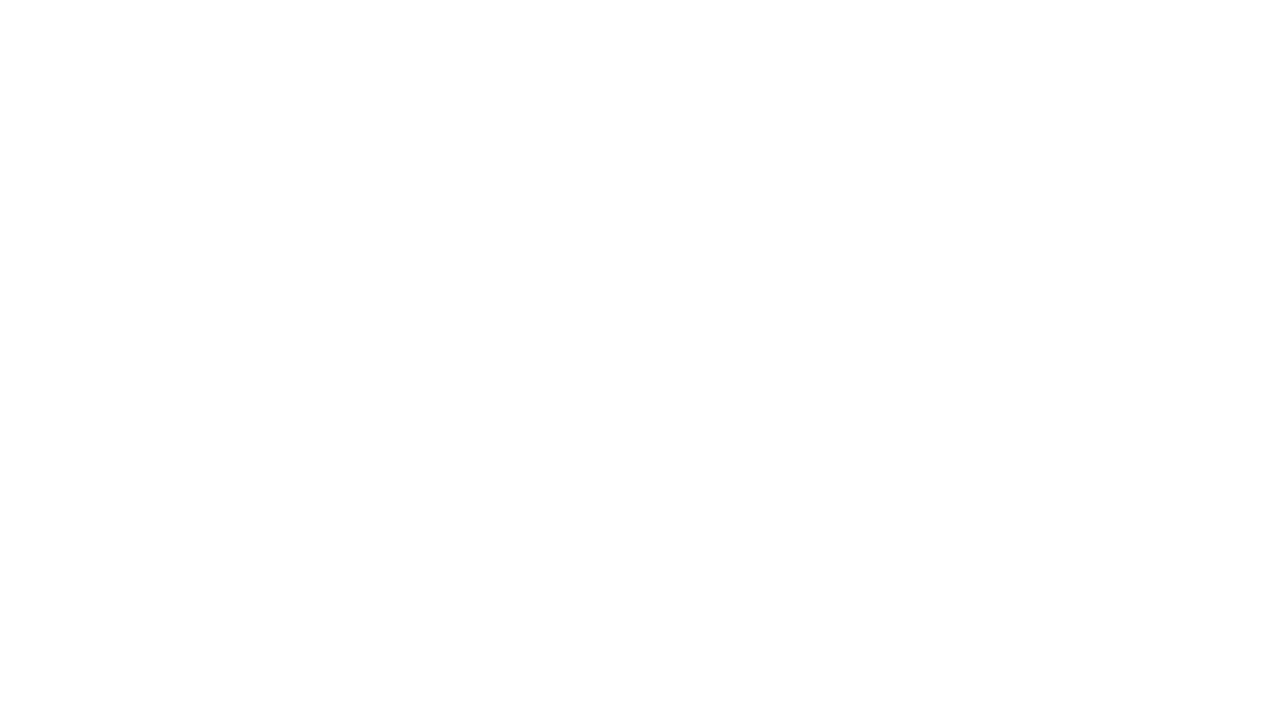

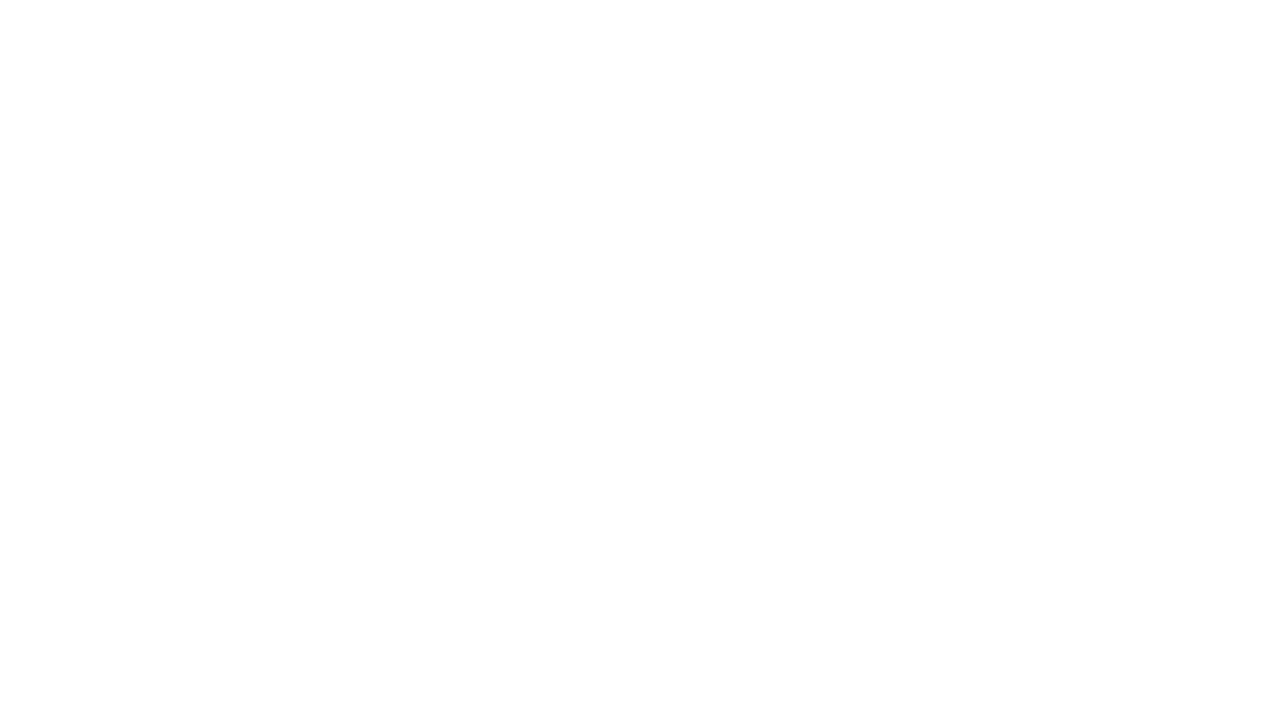